Tests a tags input box application by removing existing tags, adding 10 random keyword tags, verifying the count, removing all tags again, and then adding a script tag to test XSS handling.

Starting URL: https://qaplayground.dev/apps/tags-input-box/

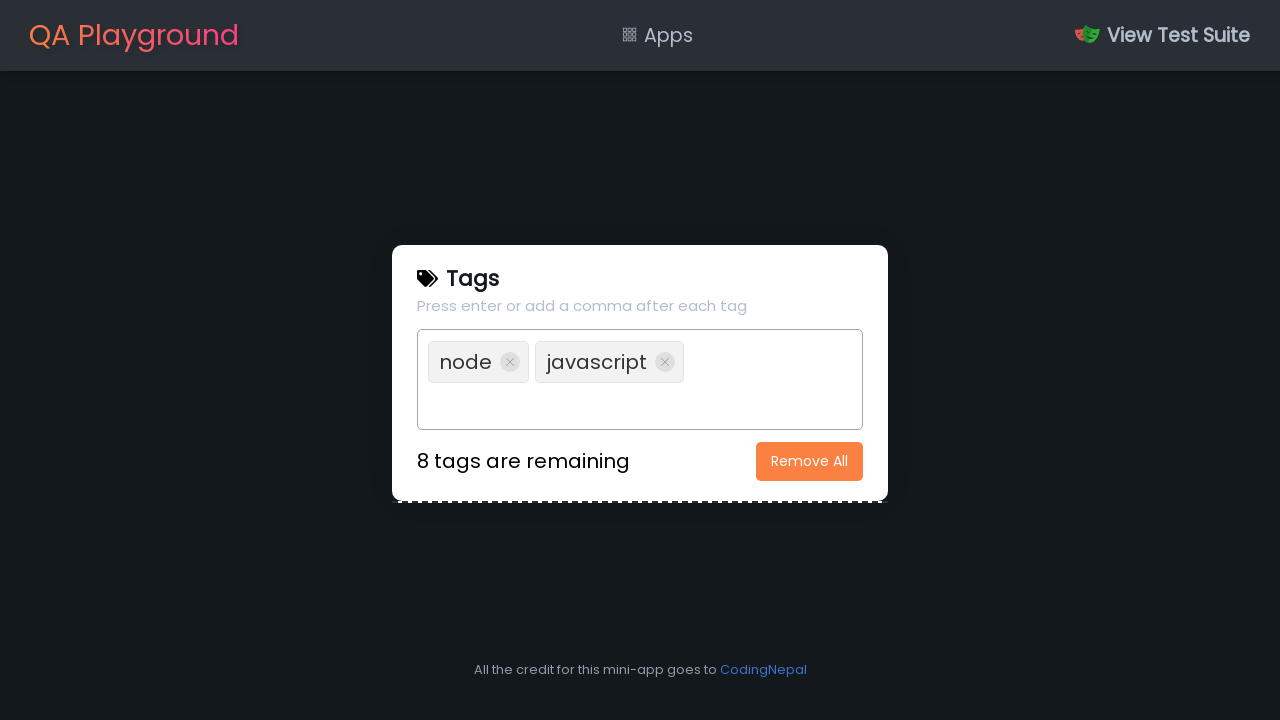

Counted initial tags: 2
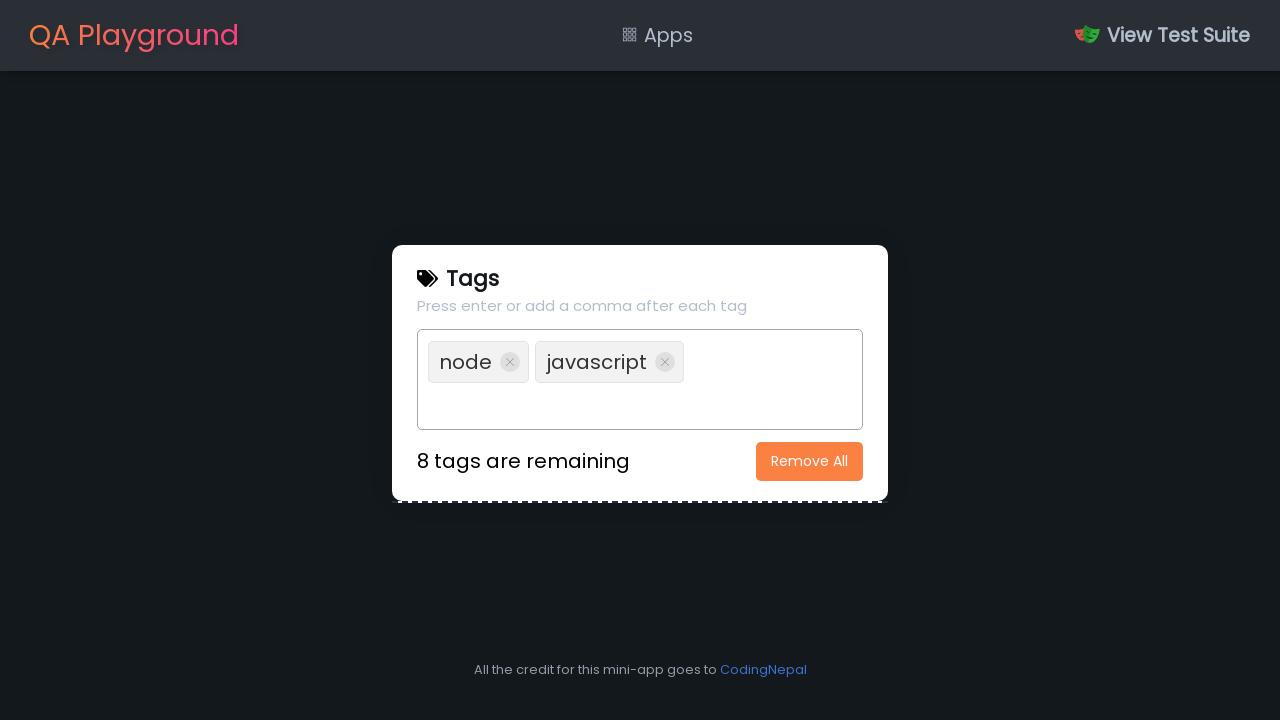

Clicked 'Remove All' button to clear existing tags at (810, 461) on xpath=//button[text()='Remove All']
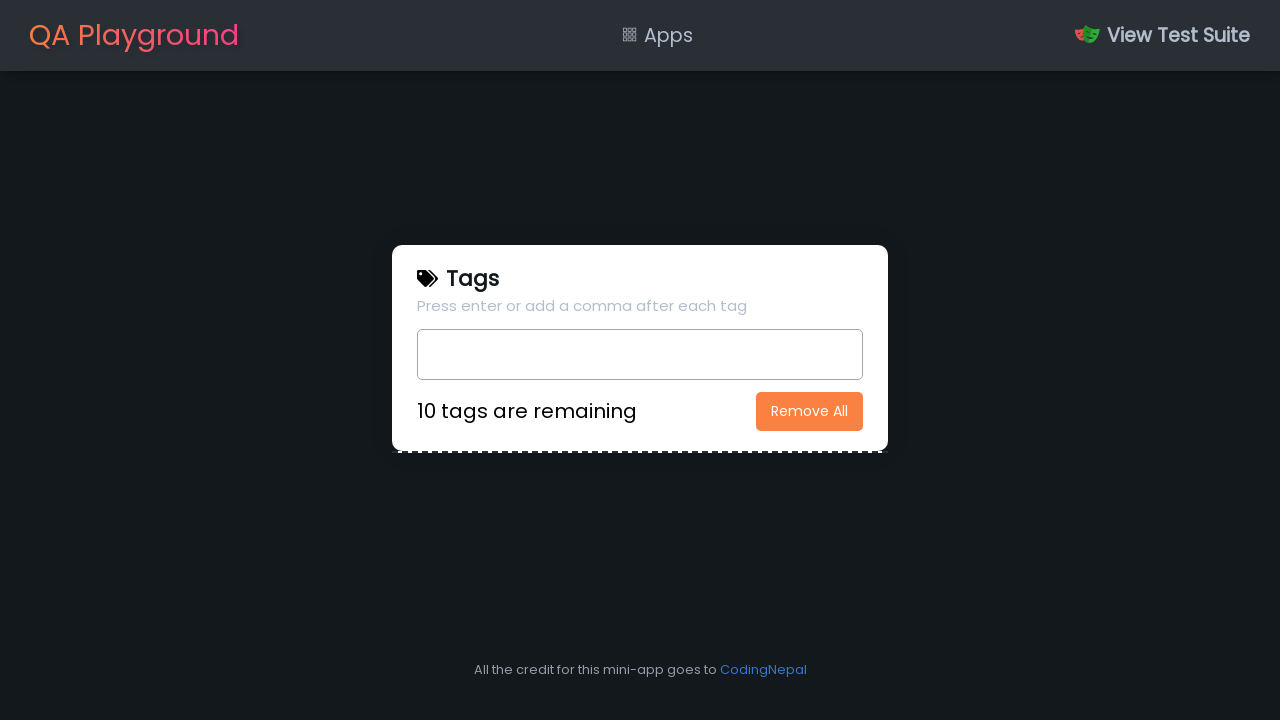

Filled text box with random word: 'ybol' on //input[@type='text']
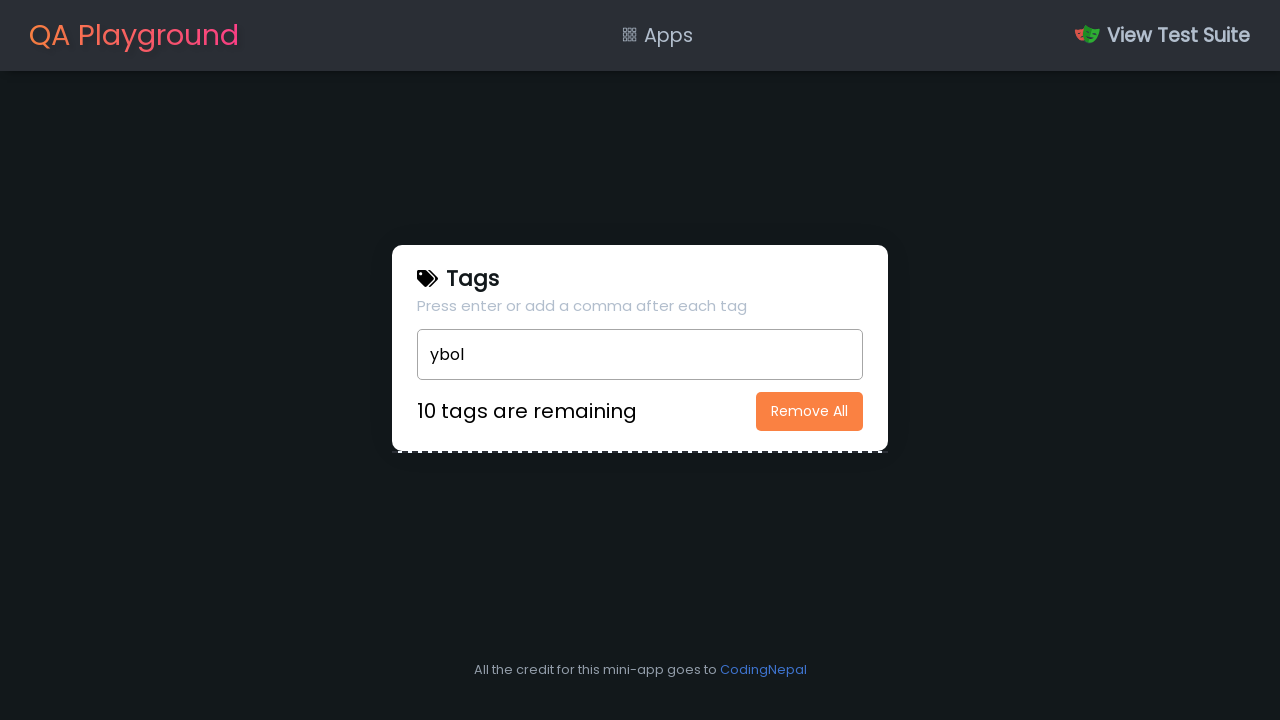

Pressed Enter to add tag 'ybol' on //input[@type='text']
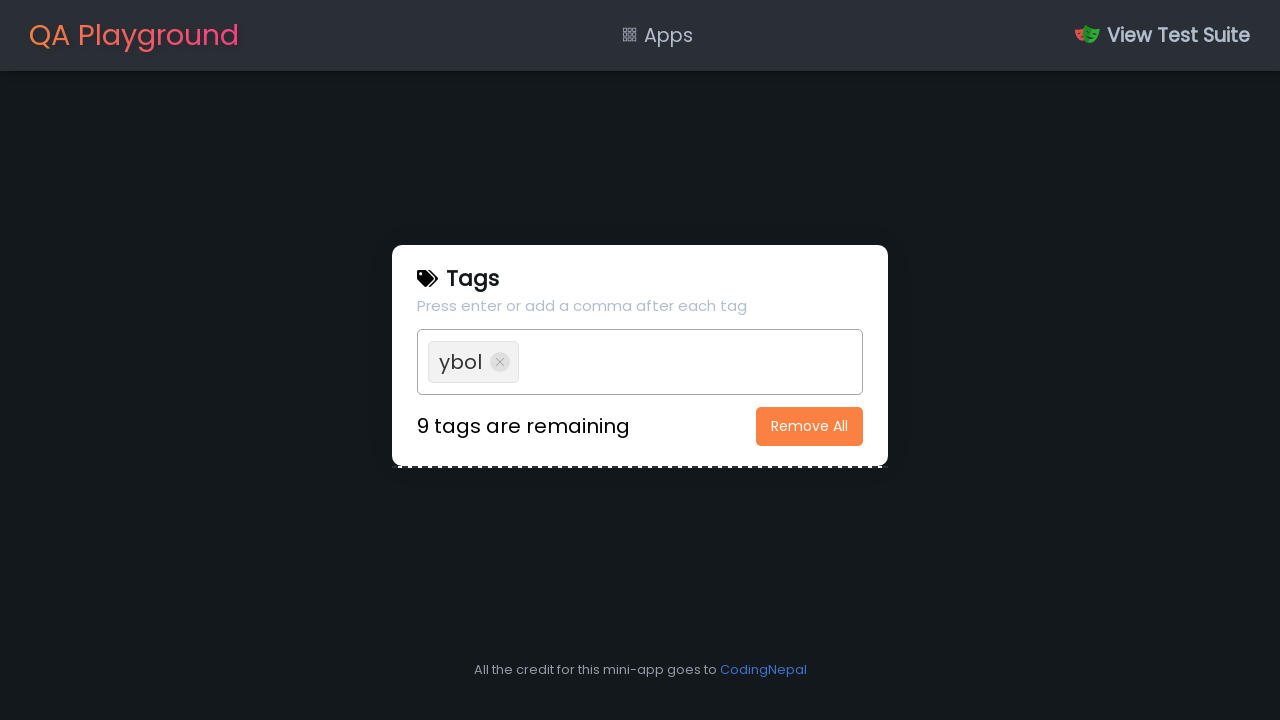

Filled text box with random word: 'tqifp' on //input[@type='text']
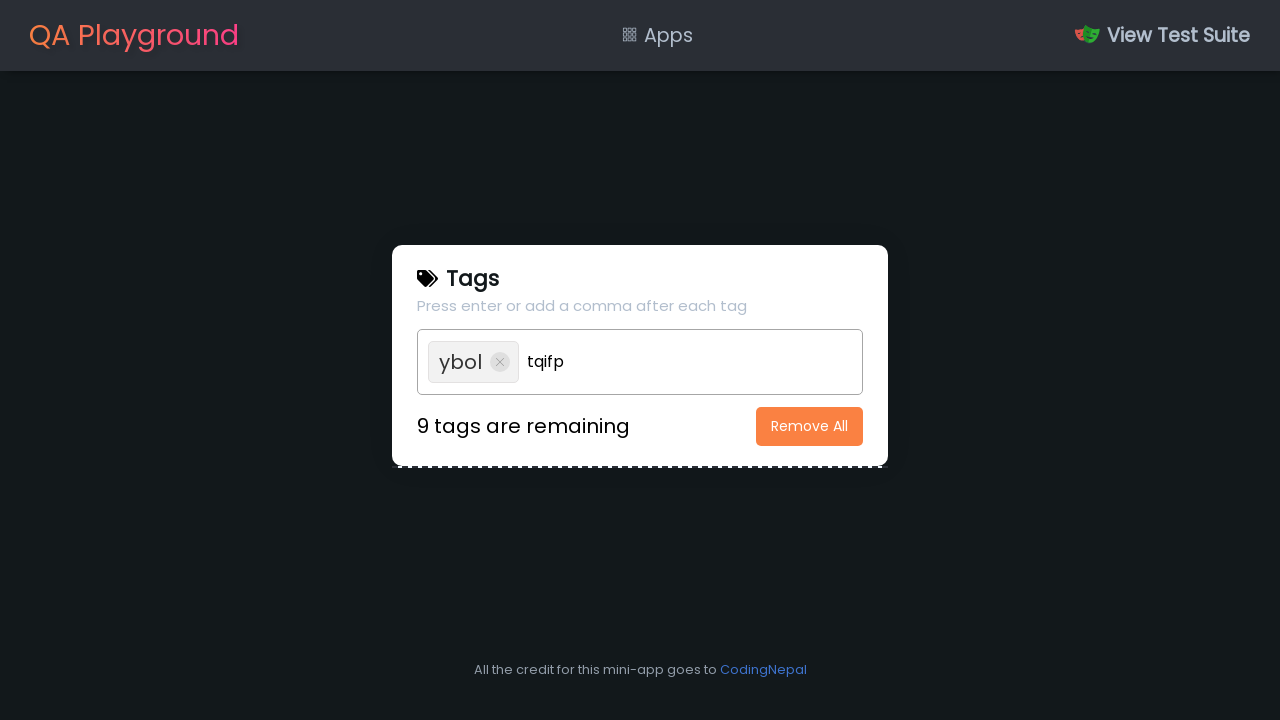

Pressed Enter to add tag 'tqifp' on //input[@type='text']
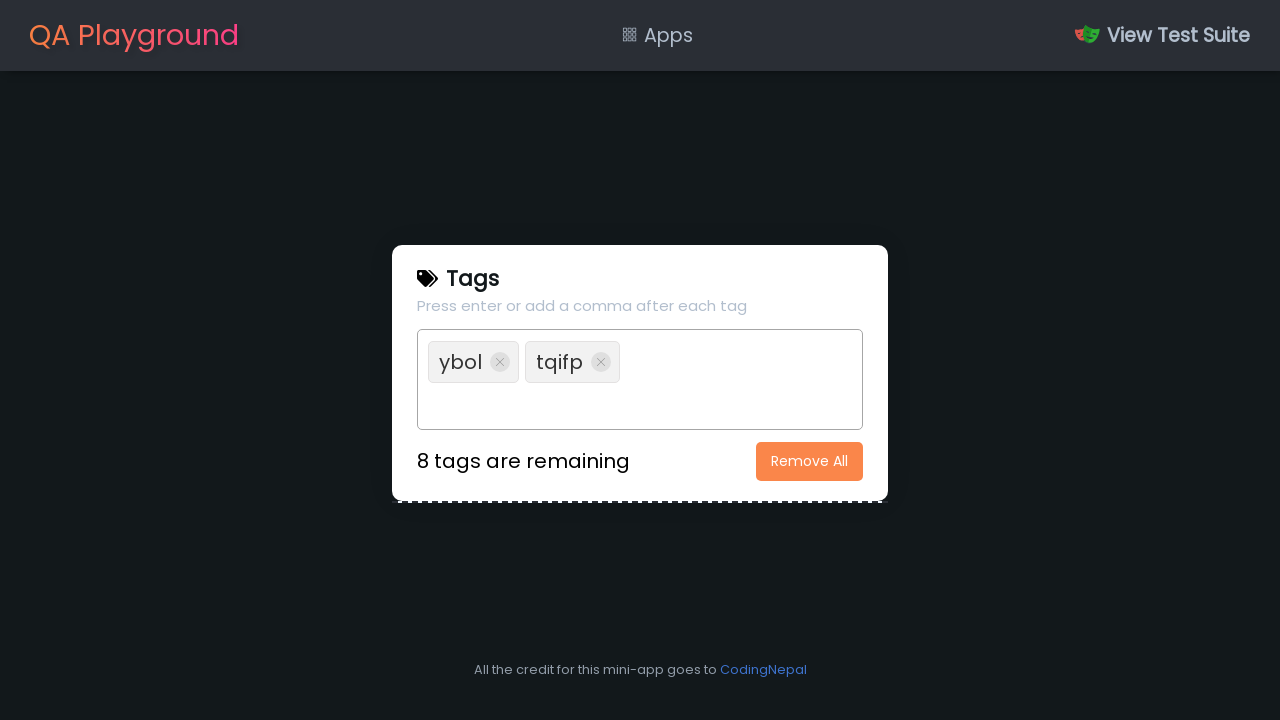

Filled text box with random word: 'ylb' on //input[@type='text']
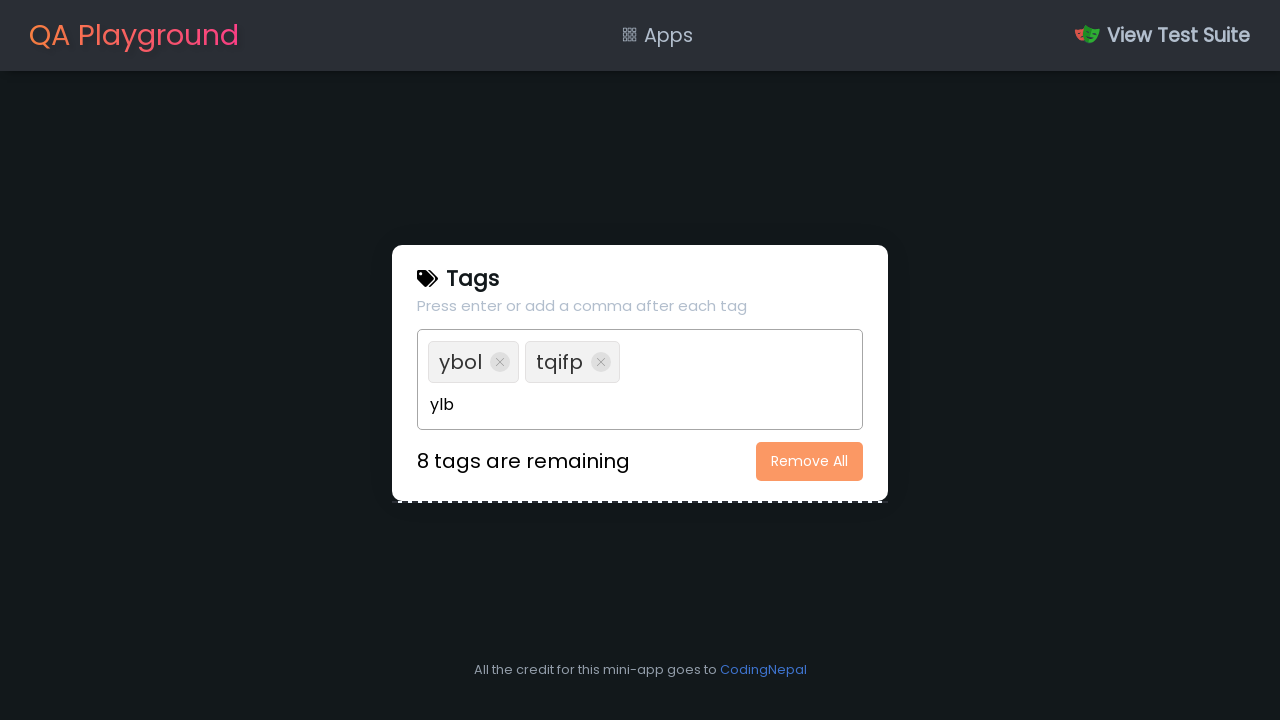

Pressed Enter to add tag 'ylb' on //input[@type='text']
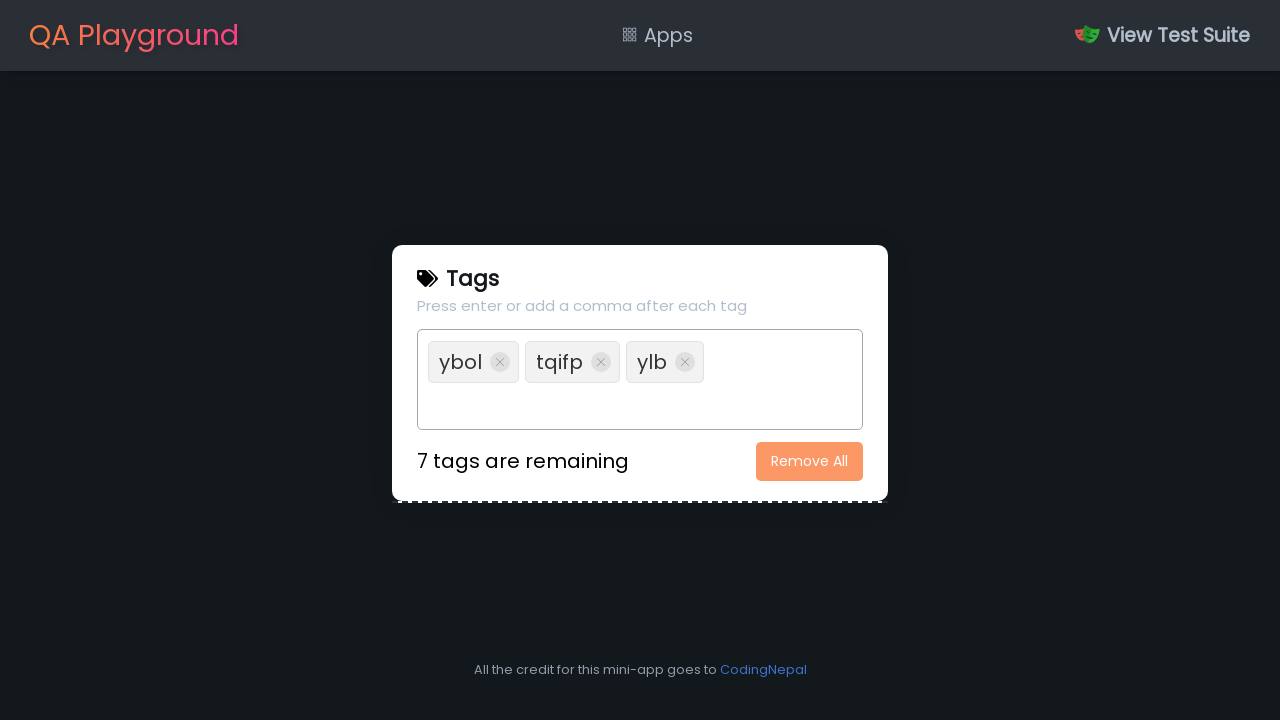

Filled text box with random word: 'bzjap' on //input[@type='text']
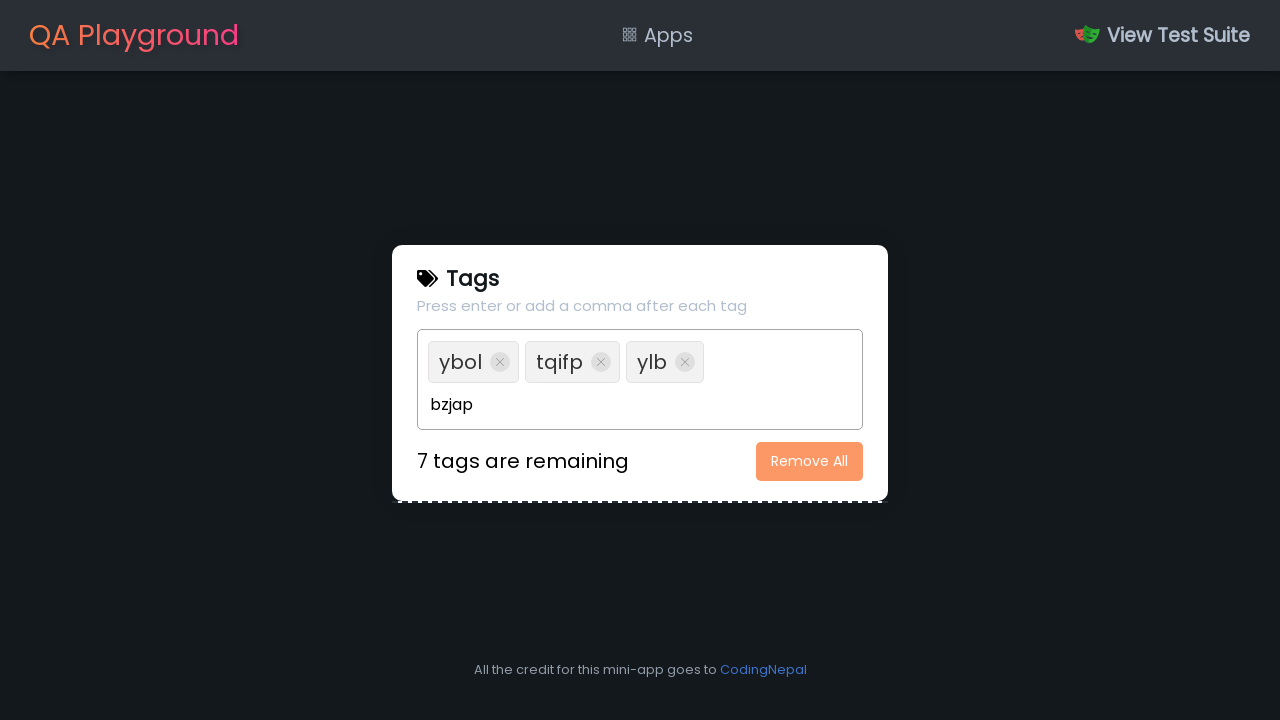

Pressed Enter to add tag 'bzjap' on //input[@type='text']
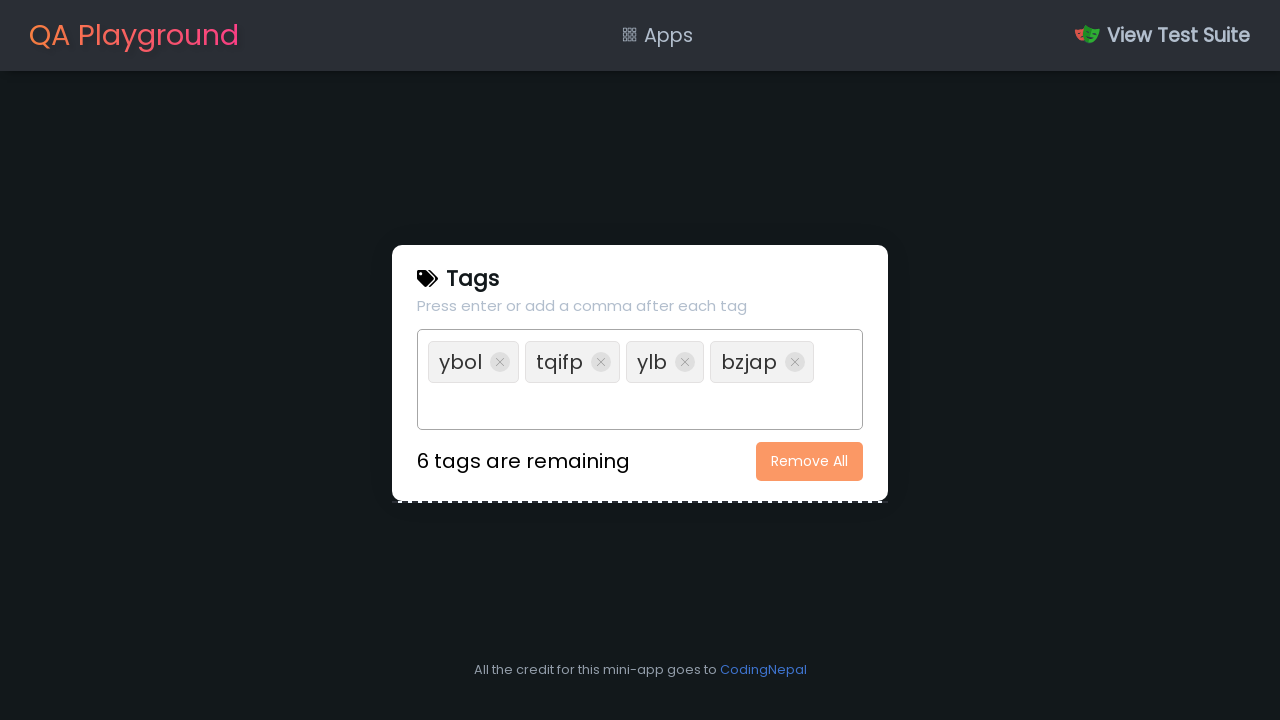

Filled text box with random word: 'osu' on //input[@type='text']
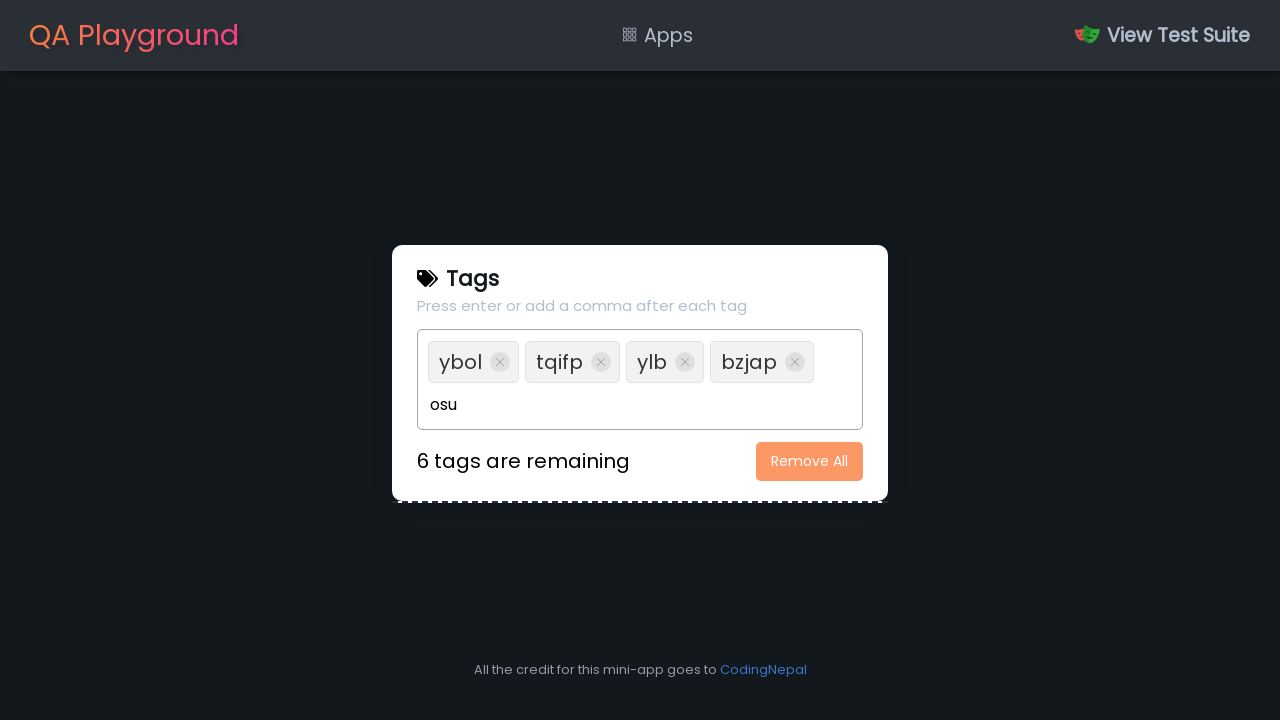

Pressed Enter to add tag 'osu' on //input[@type='text']
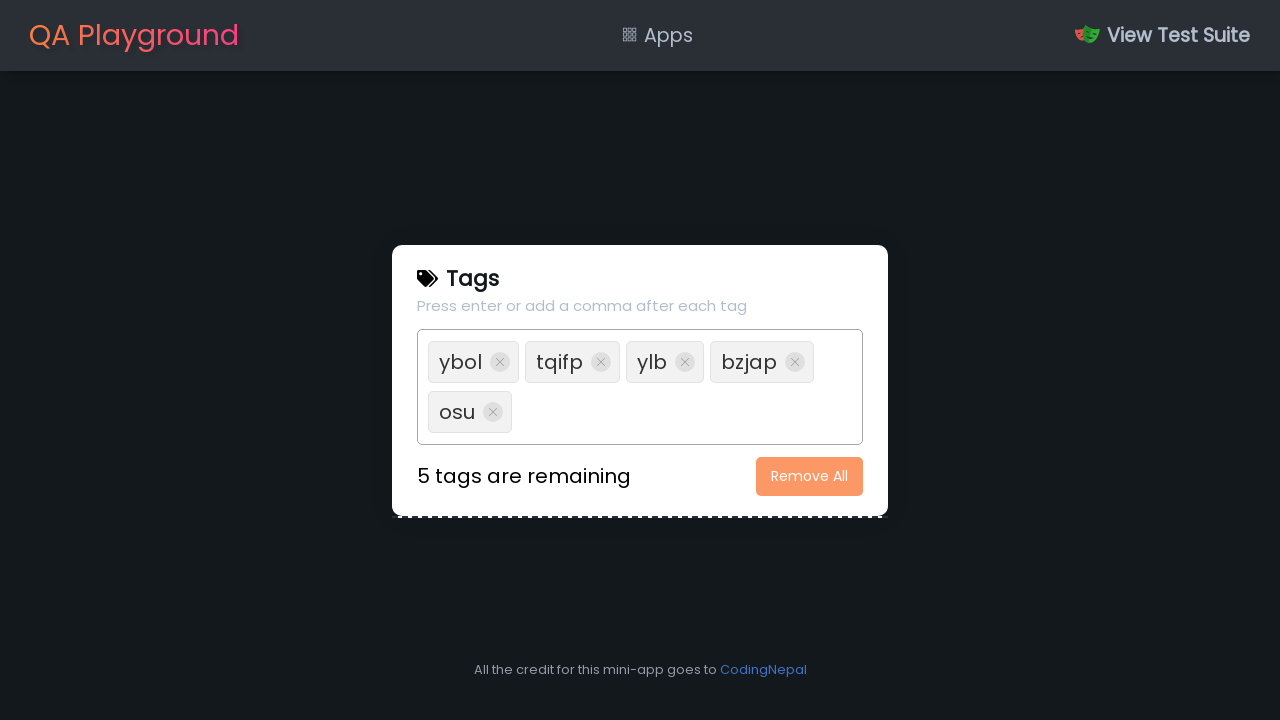

Filled text box with random word: 'eyn' on //input[@type='text']
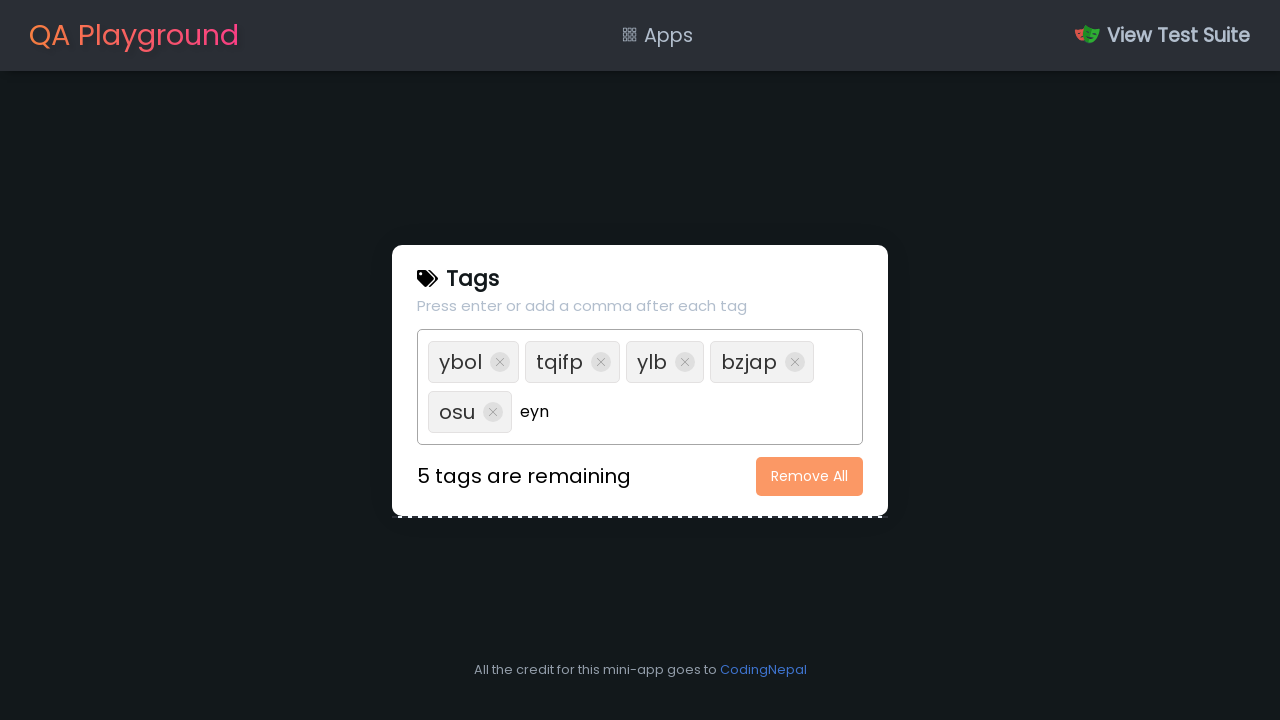

Pressed Enter to add tag 'eyn' on //input[@type='text']
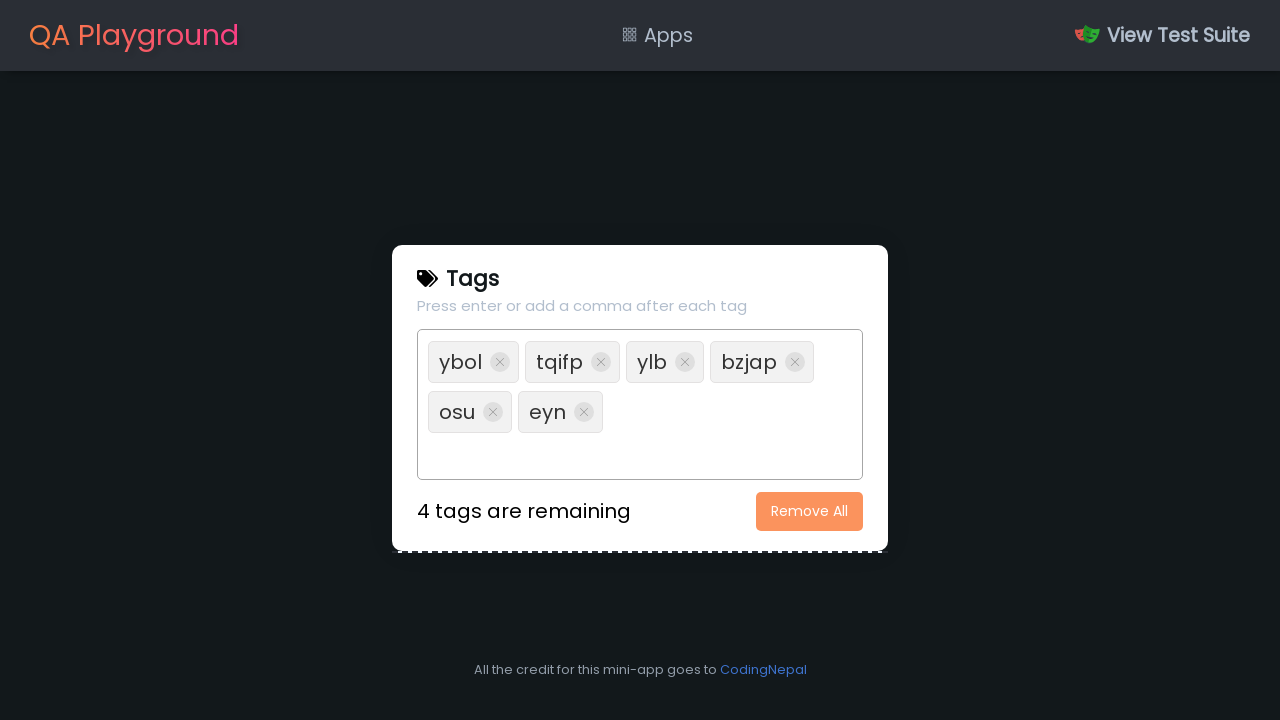

Filled text box with random word: 'cyw' on //input[@type='text']
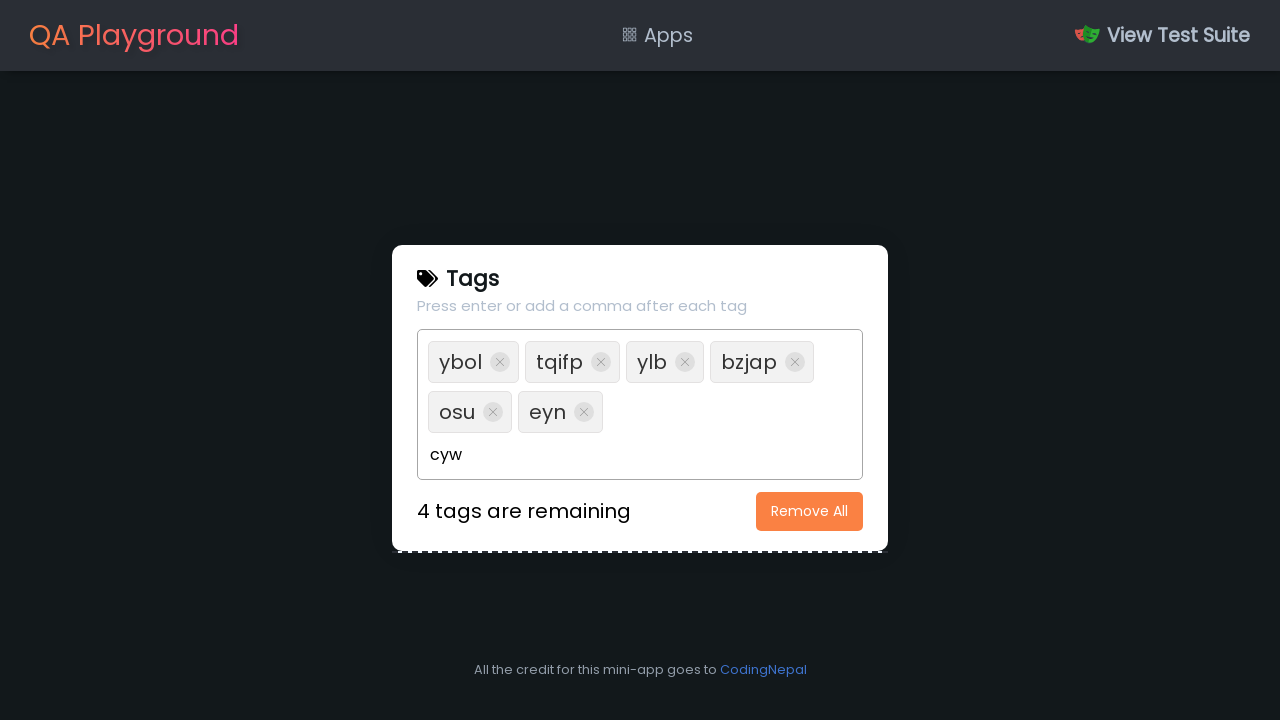

Pressed Enter to add tag 'cyw' on //input[@type='text']
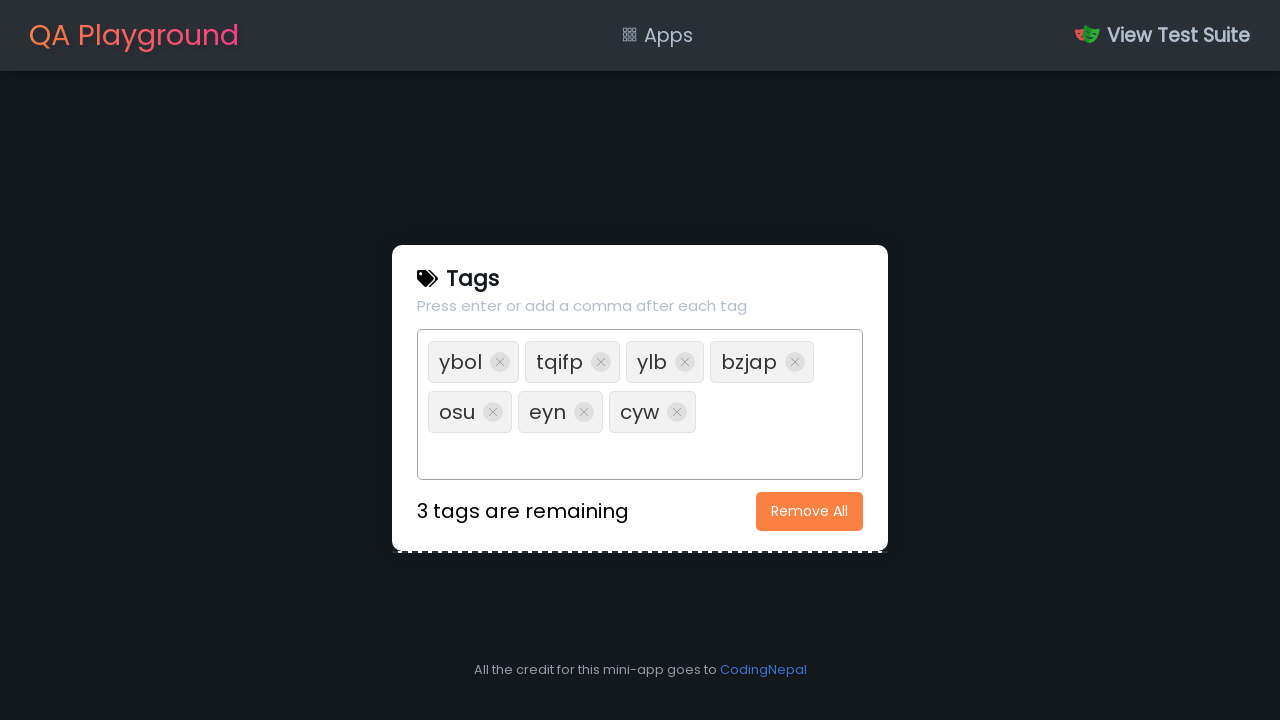

Filled text box with random word: 'ctw' on //input[@type='text']
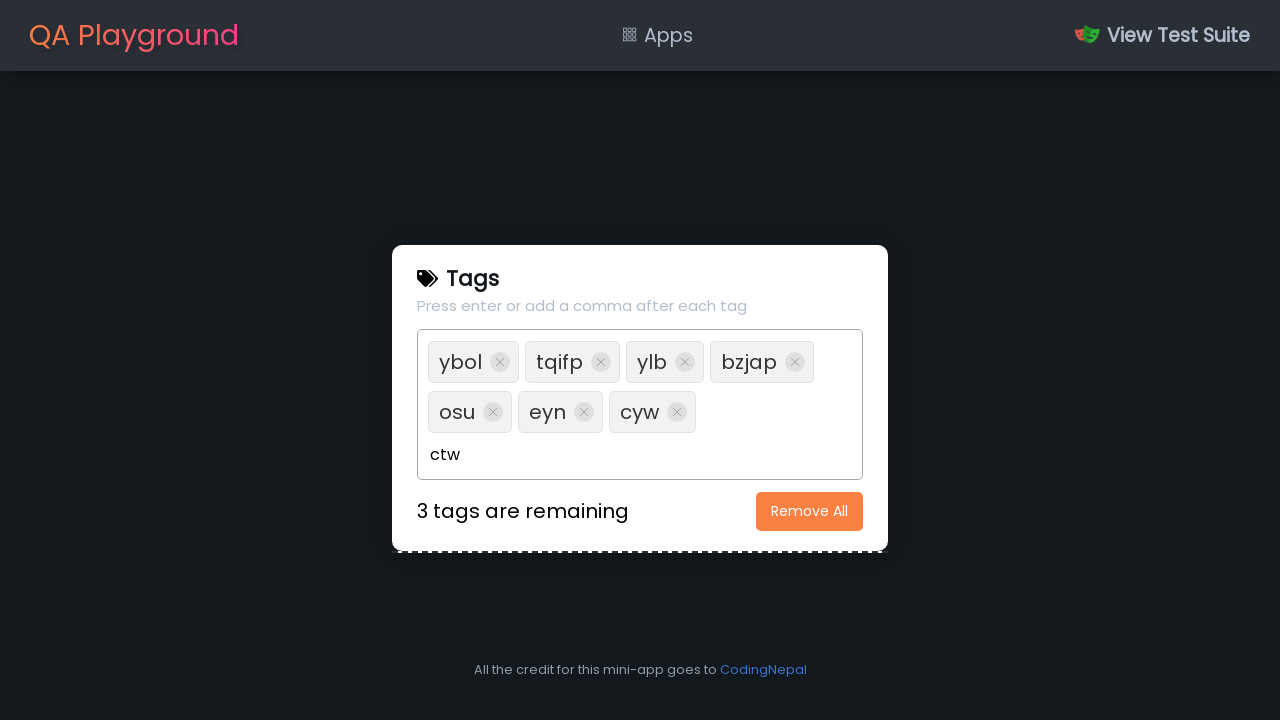

Pressed Enter to add tag 'ctw' on //input[@type='text']
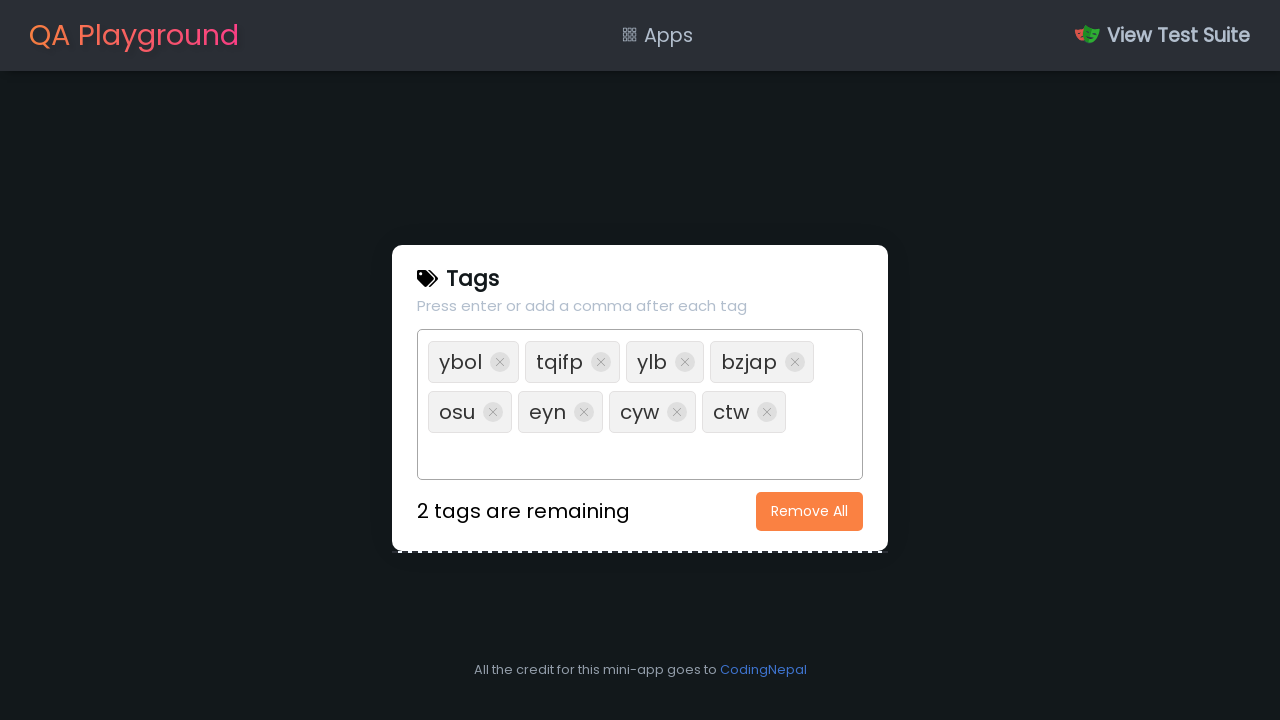

Filled text box with random word: 'zrm' on //input[@type='text']
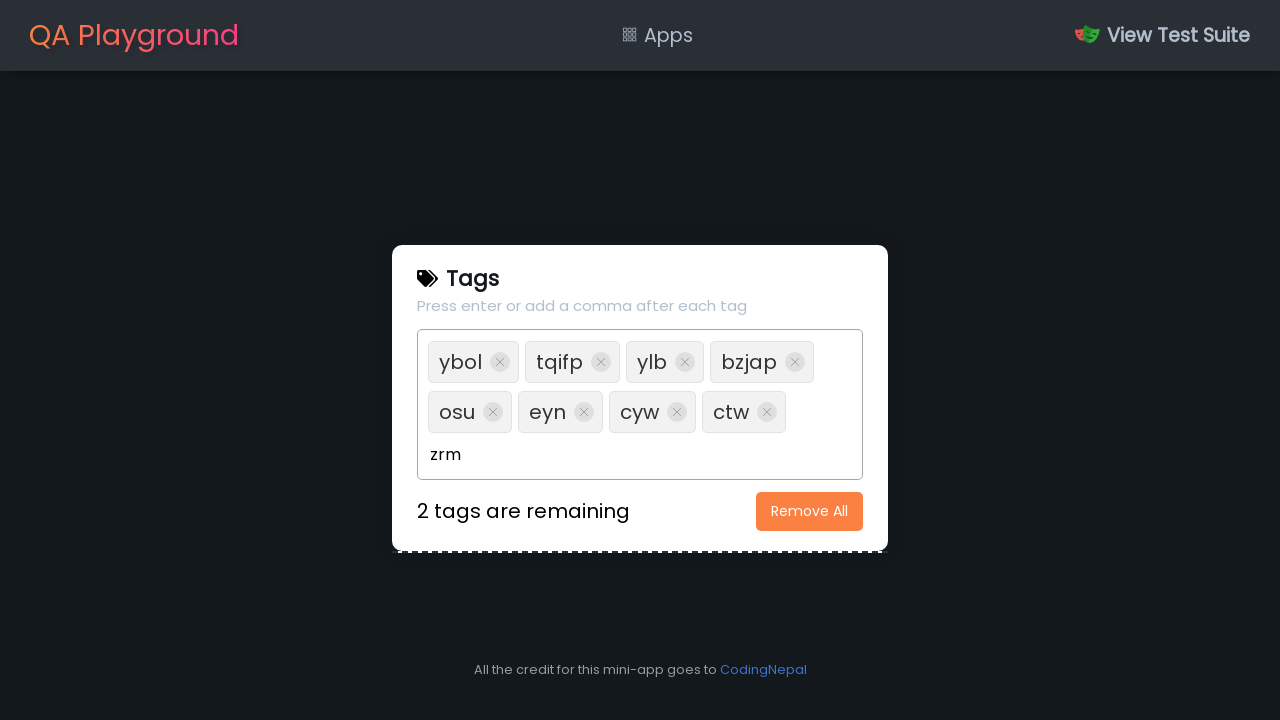

Pressed Enter to add tag 'zrm' on //input[@type='text']
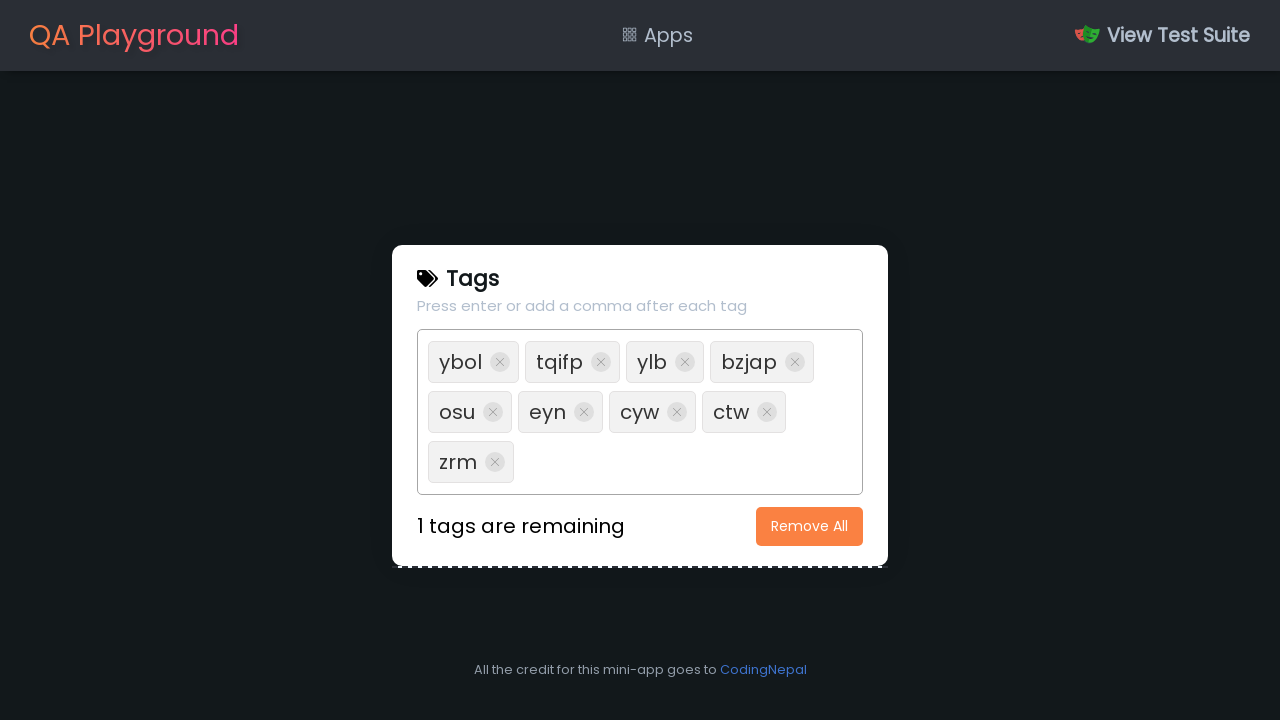

Filled text box with random word: 'oxkvi' on //input[@type='text']
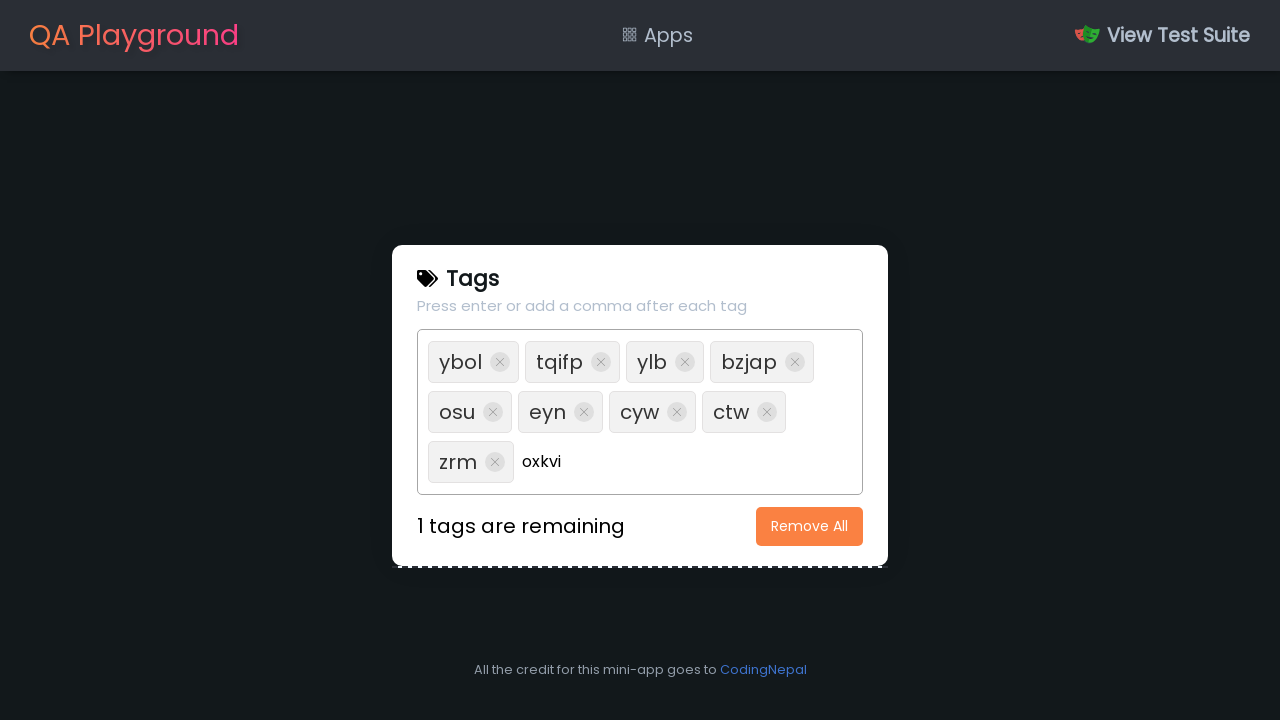

Pressed Enter to add tag 'oxkvi' on //input[@type='text']
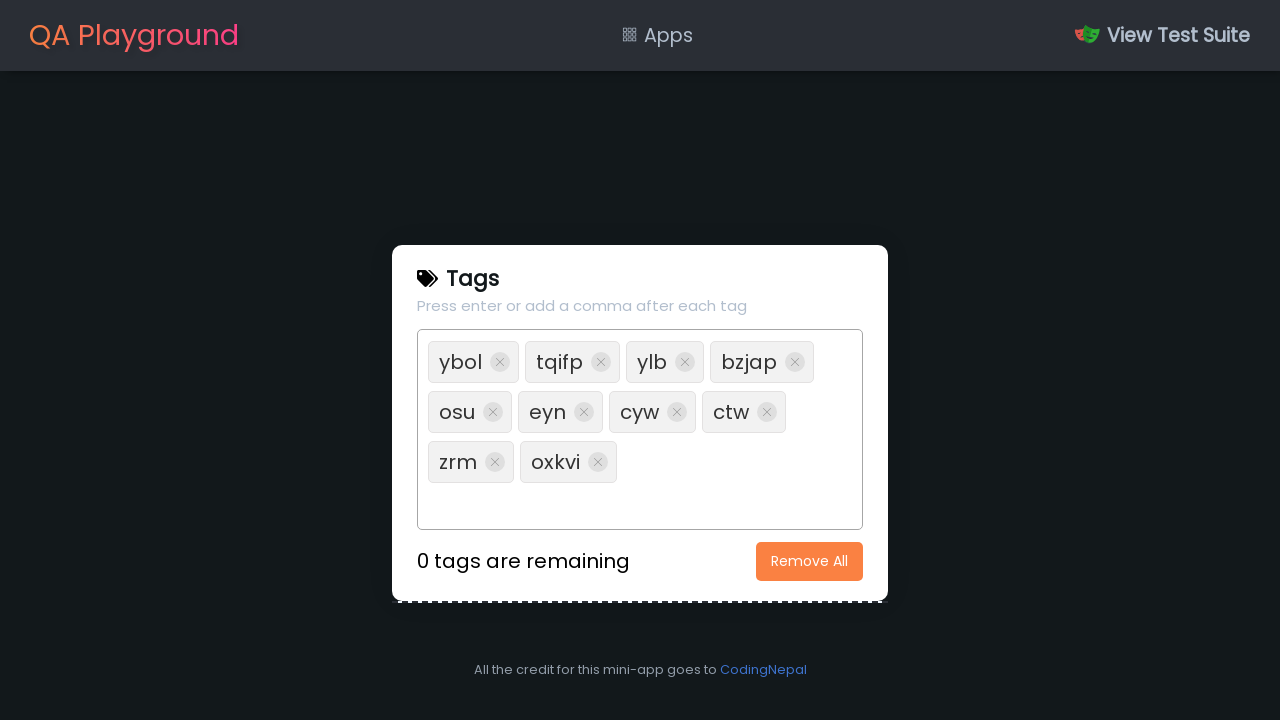

Counted tags after adding 10 random tags: 10
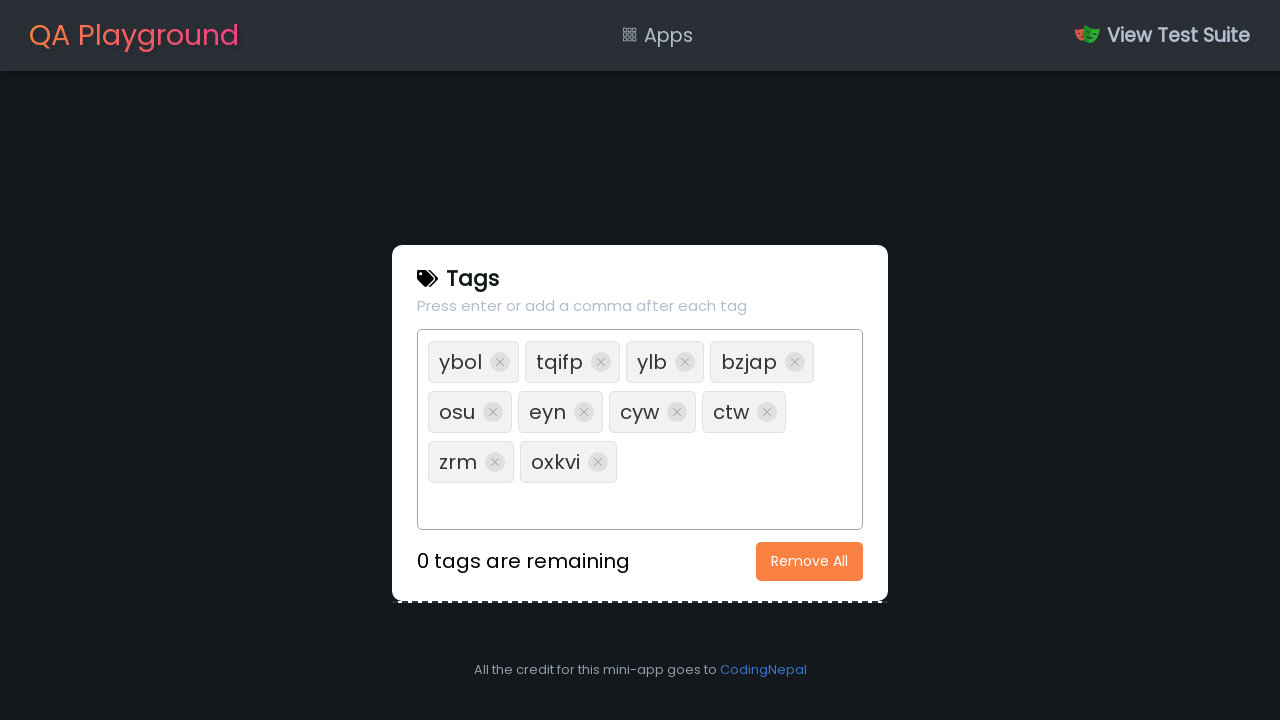

Clicked 'Remove All' button to clear all tags again at (810, 561) on xpath=//button[text()='Remove All']
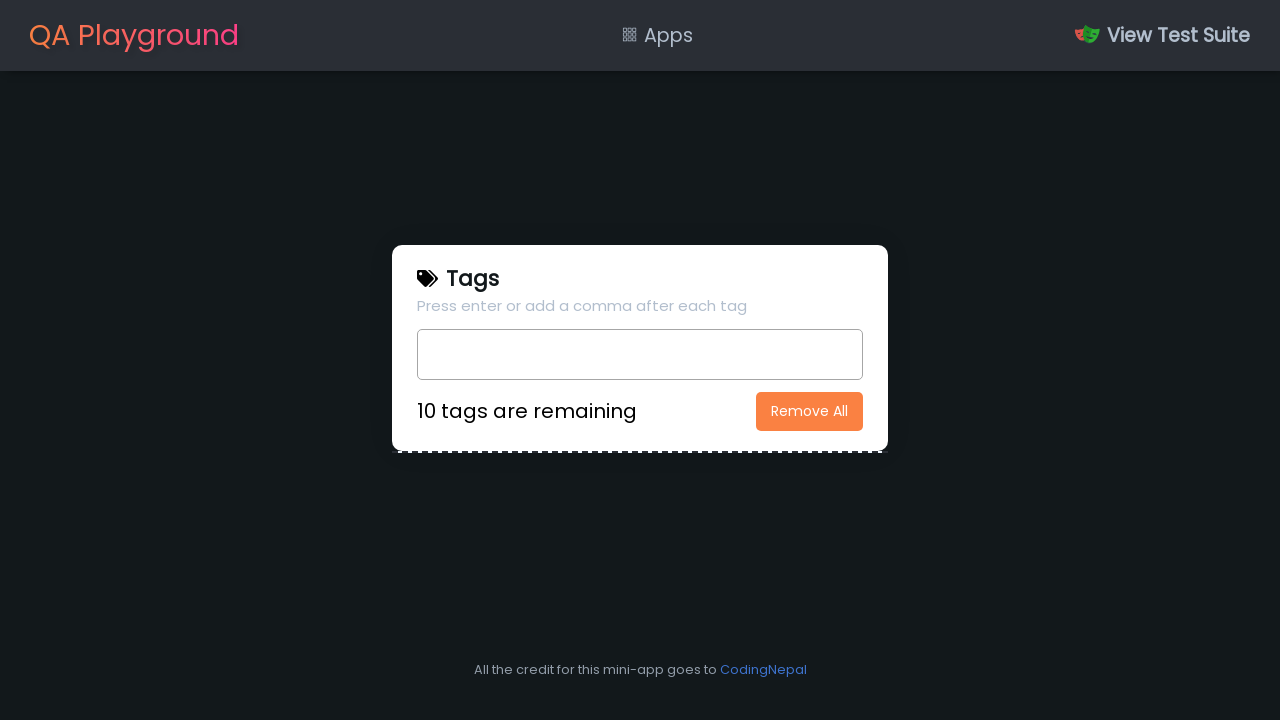

Filled text box with XSS test payload: '<script>alert()</script>' on //input[@type='text']
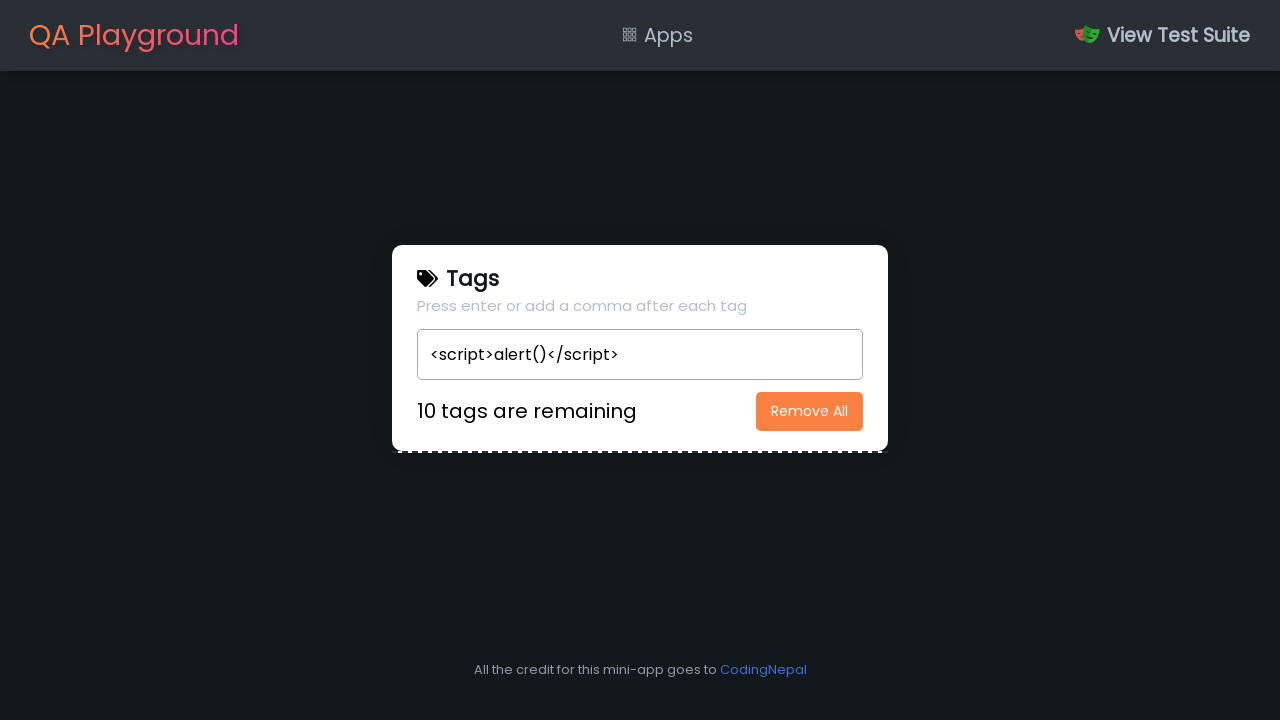

Pressed Enter to add XSS test tag on //input[@type='text']
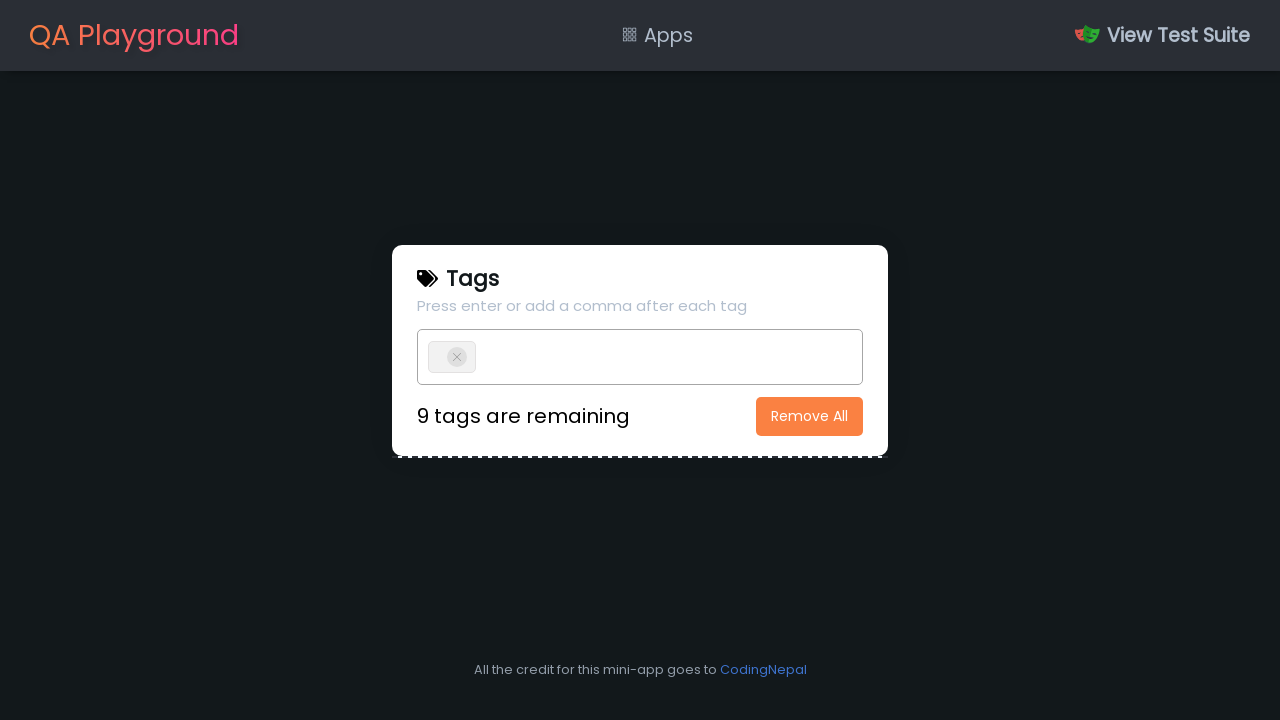

Waited for tag to be added to the DOM
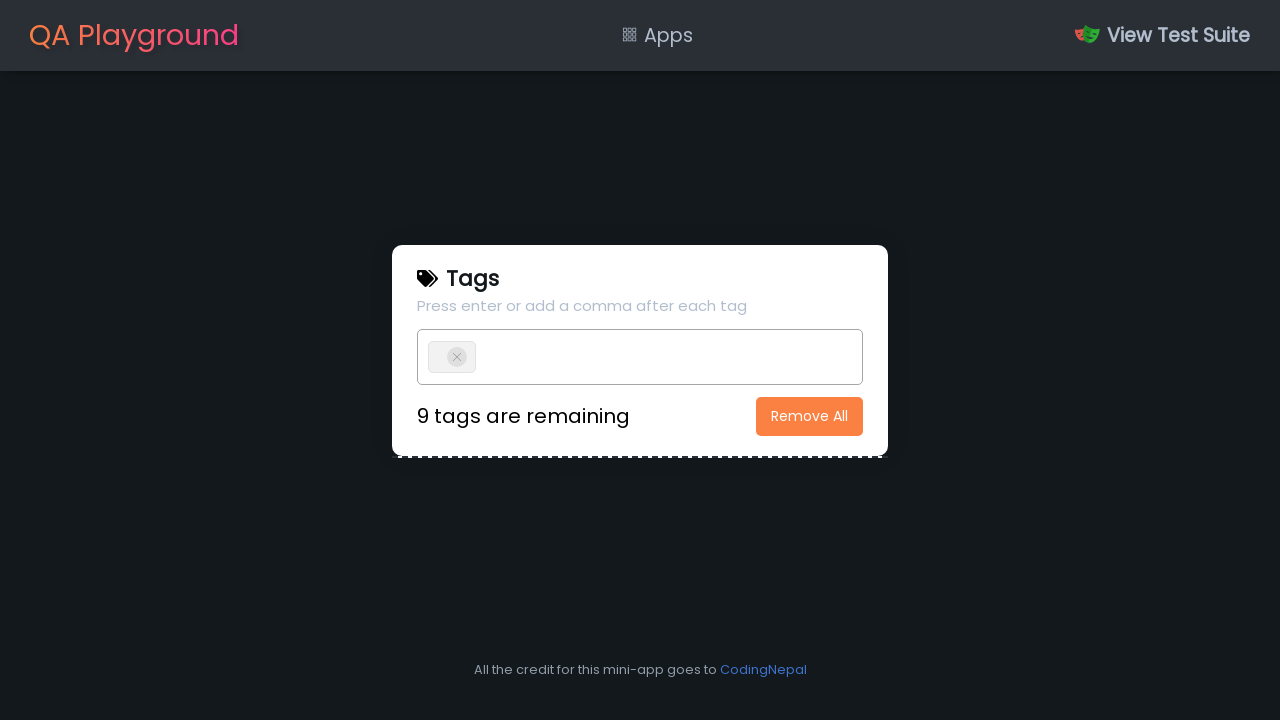

Retrieved tag text content: 'alert() '
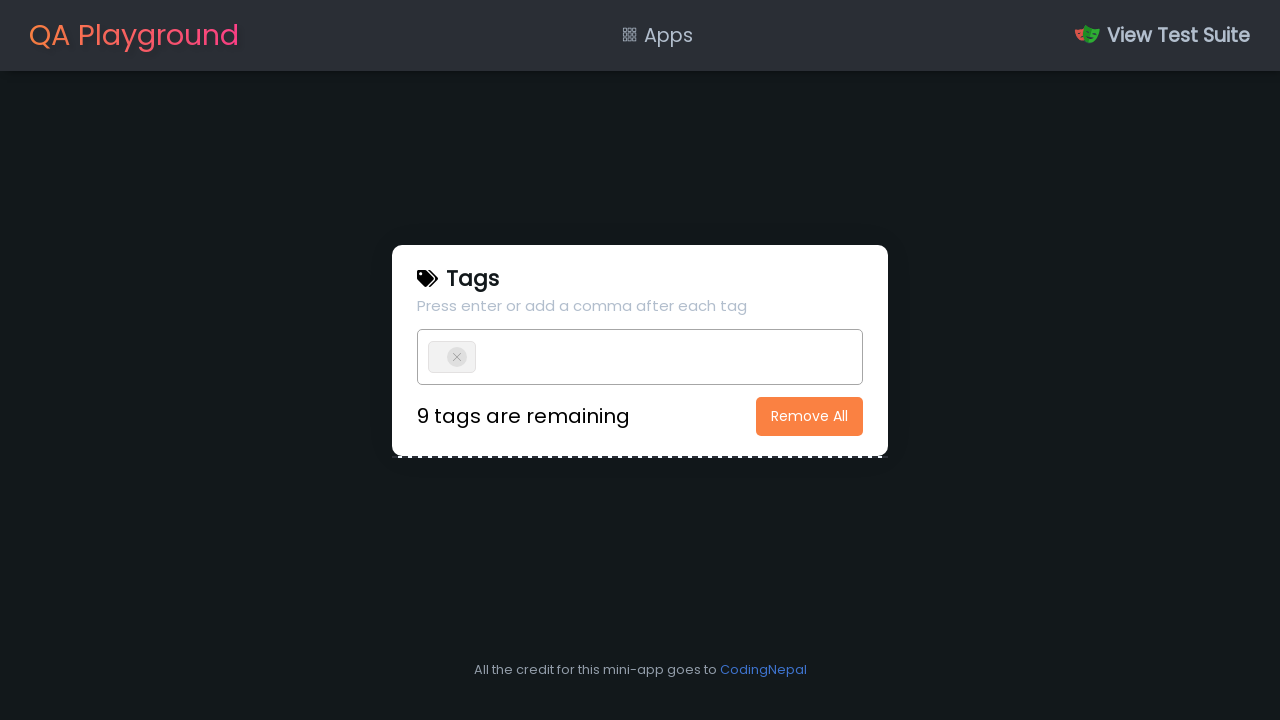

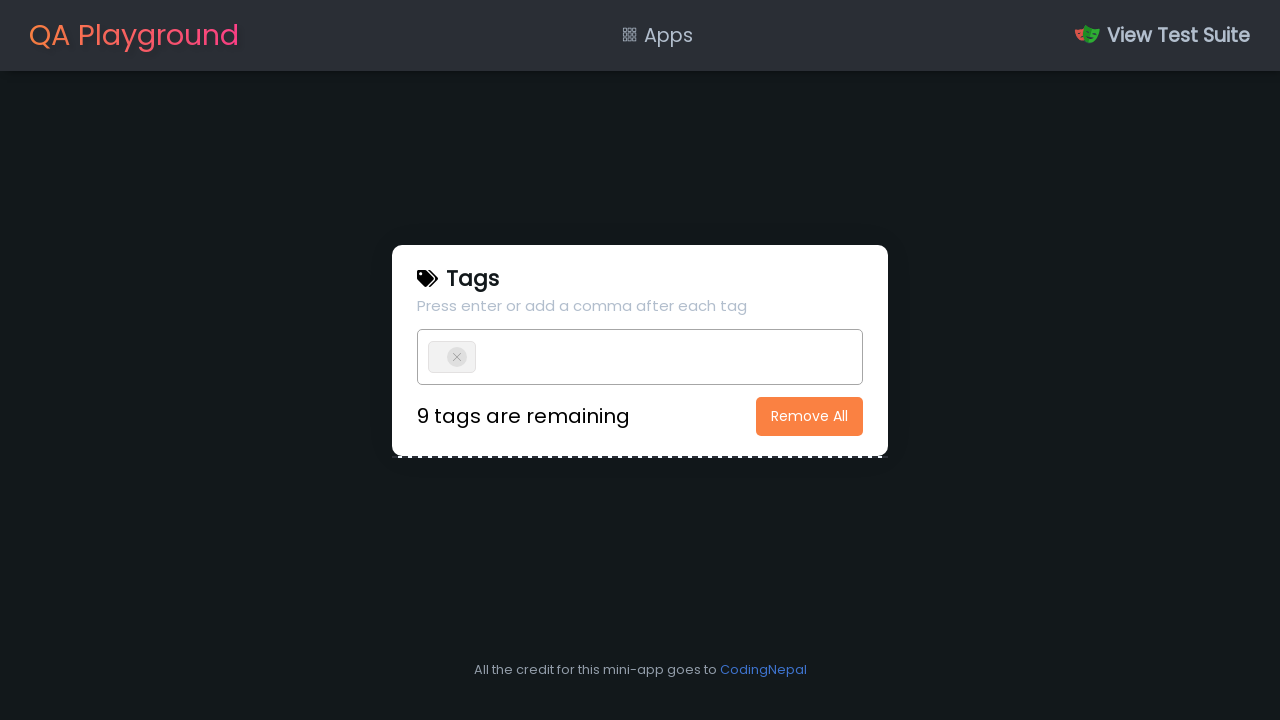